Tests shifting image content by clicking to the shifting image example, recording the image position, refreshing the page, and verifying the image position has changed.

Starting URL: https://the-internet.herokuapp.com/

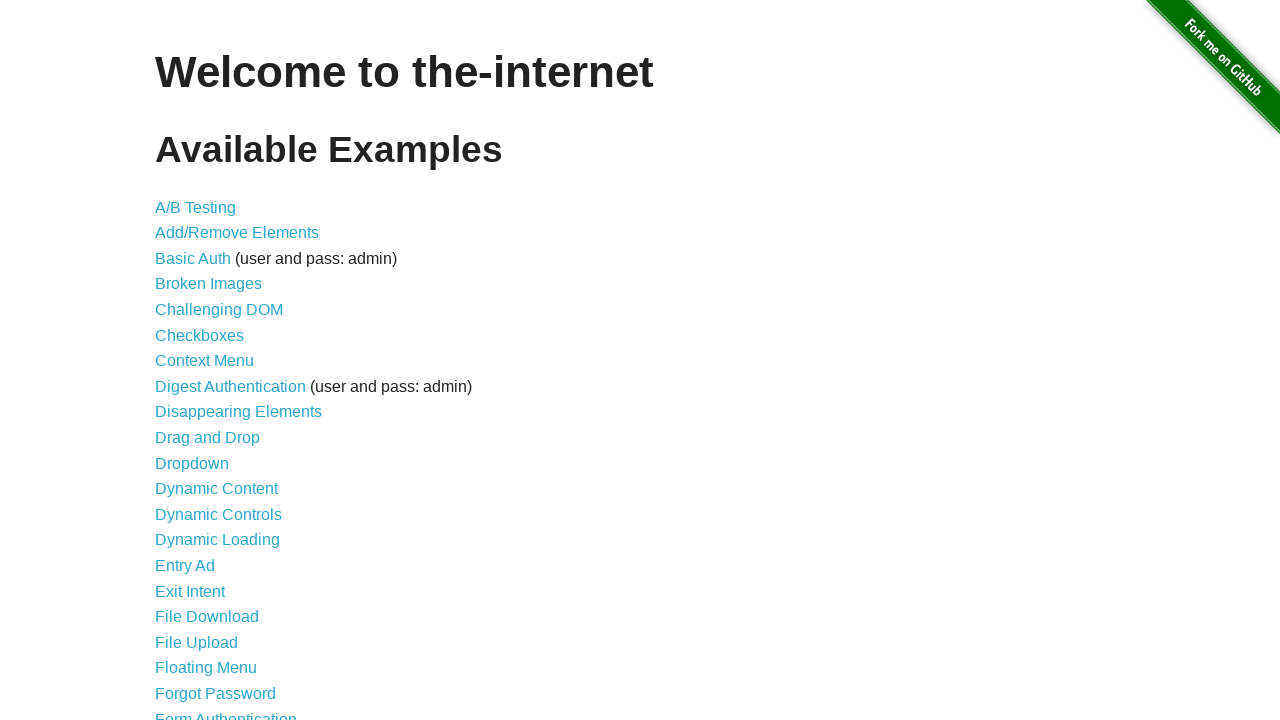

Clicked on 'Shifting Content' link at (212, 523) on text=Shifting Content
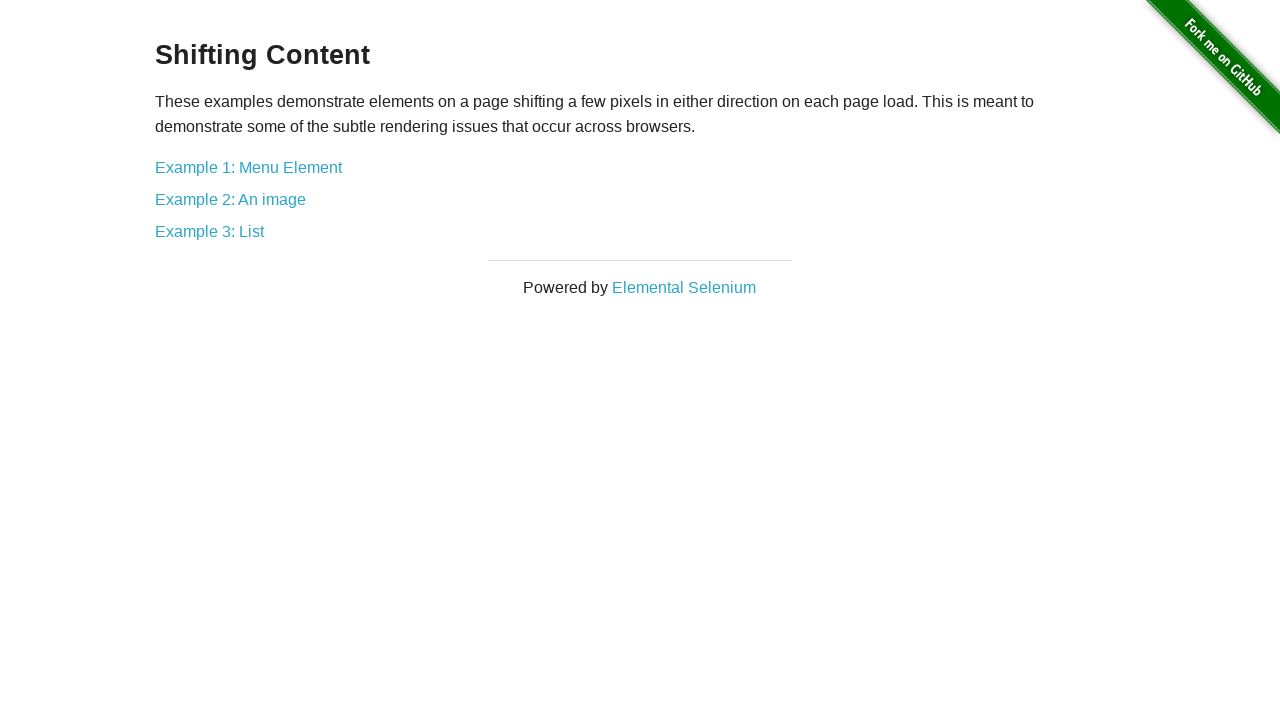

Clicked on 'Example 2: An image' link at (230, 199) on text=Example 2: An image
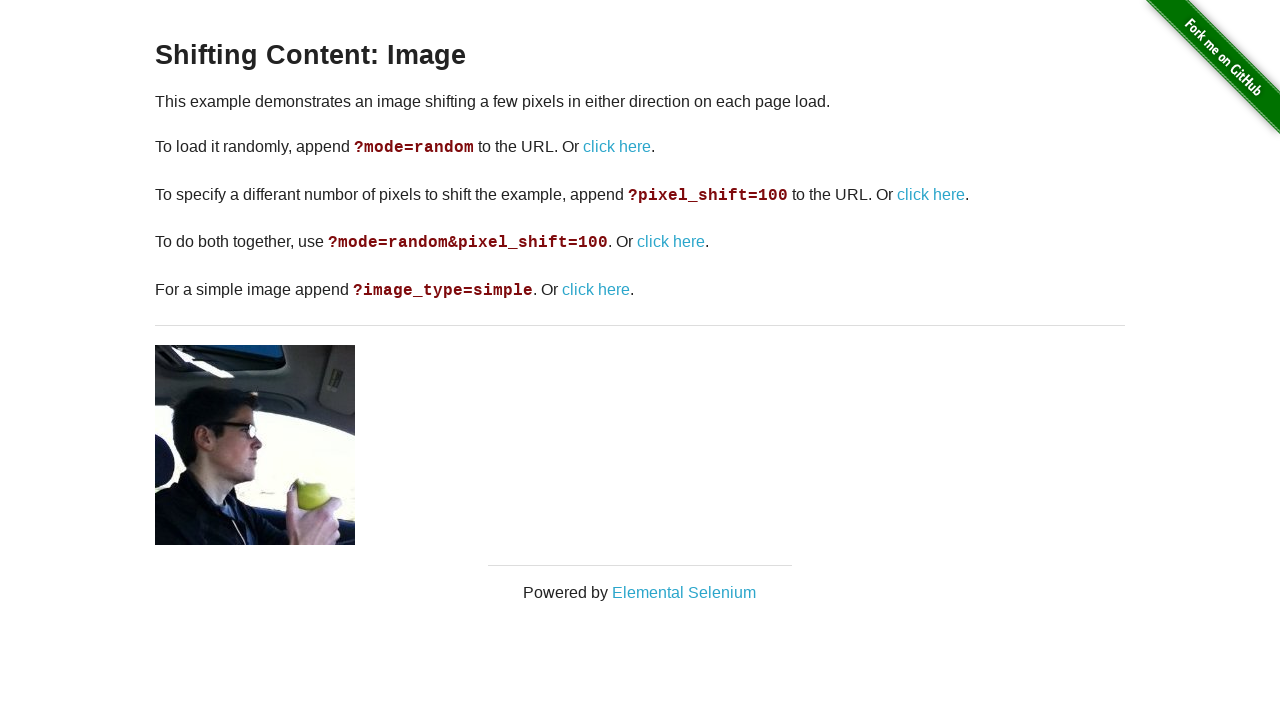

Shifting image loaded and is visible
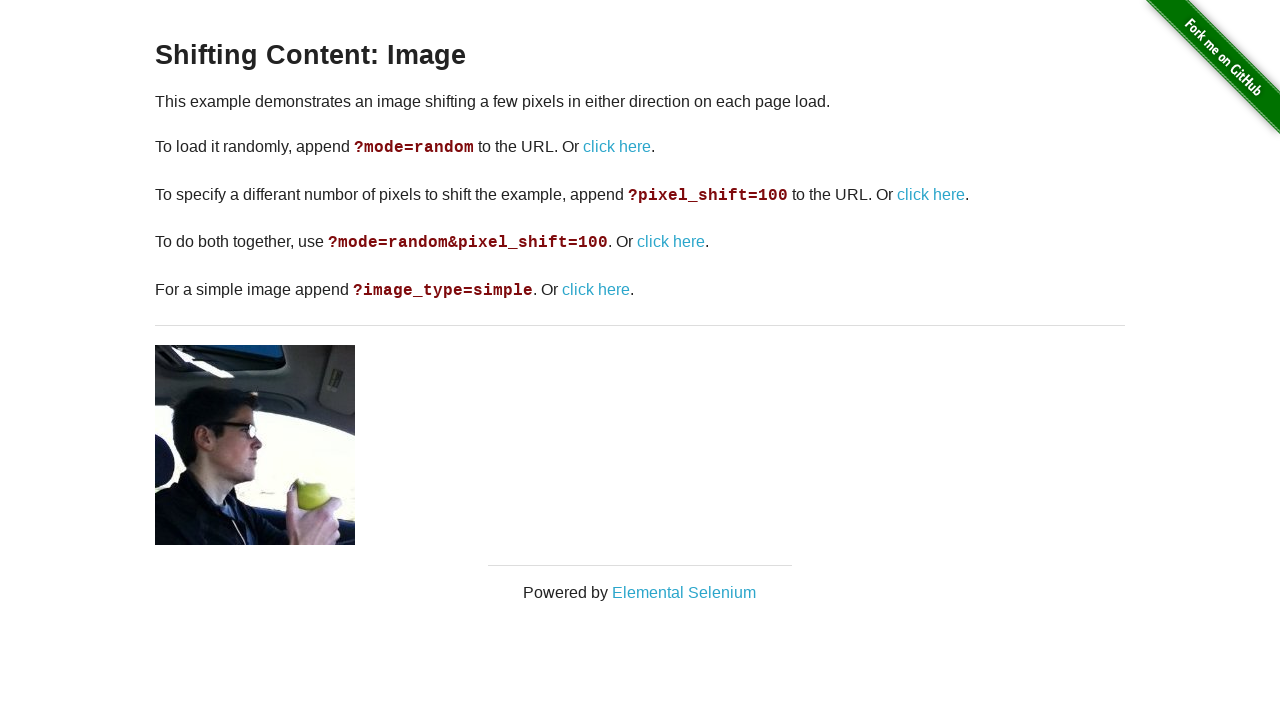

Recorded initial image position: {'x': 155, 'y': 344.65625, 'width': 200, 'height': 200}
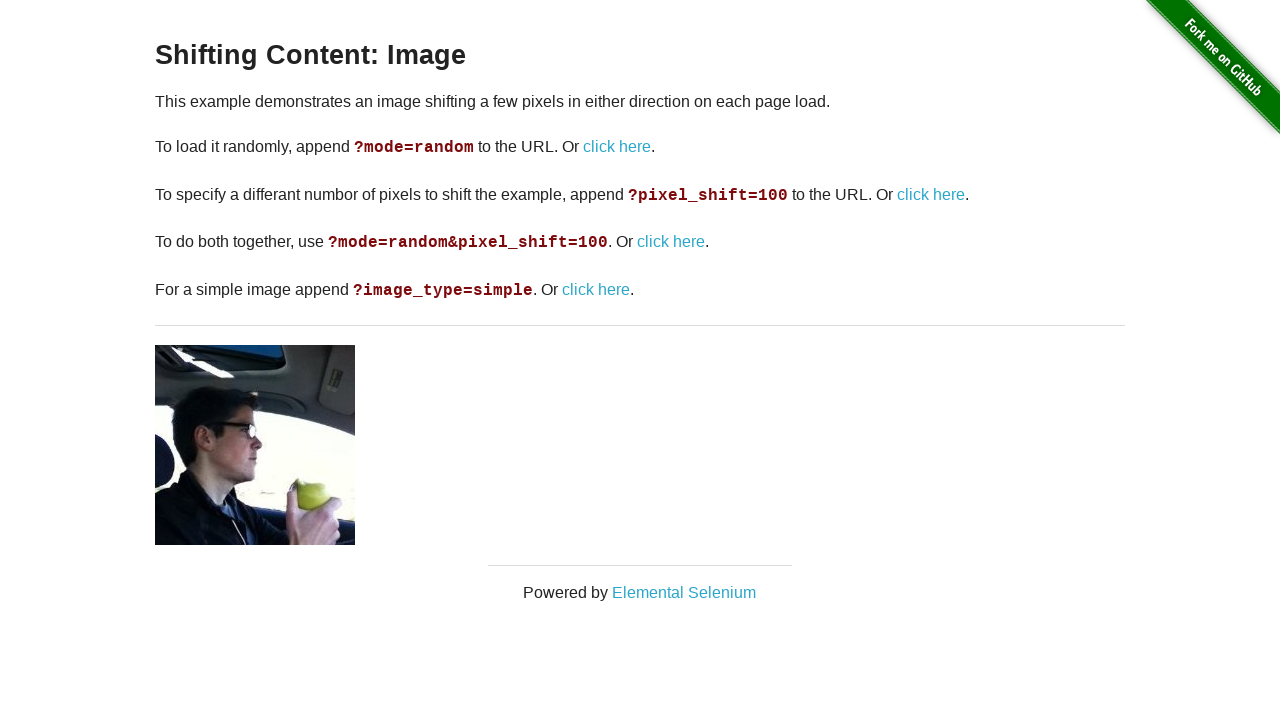

Refreshed the page
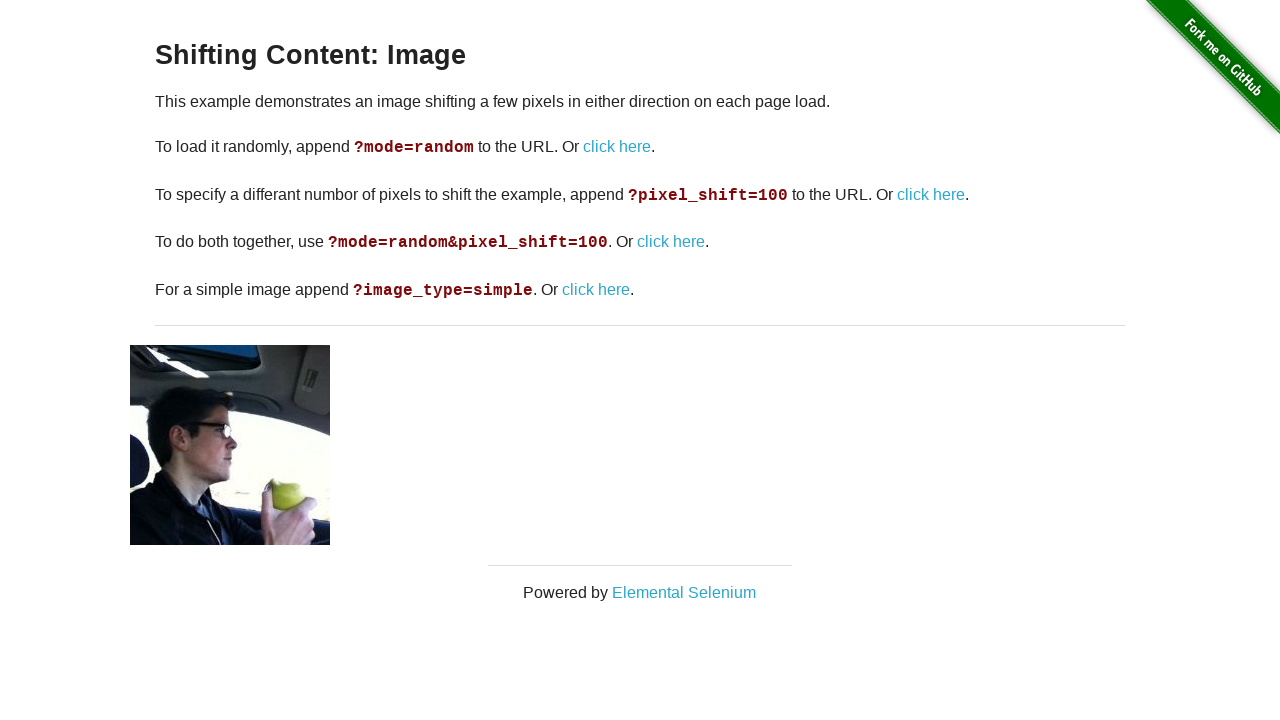

Shifting image loaded again after refresh
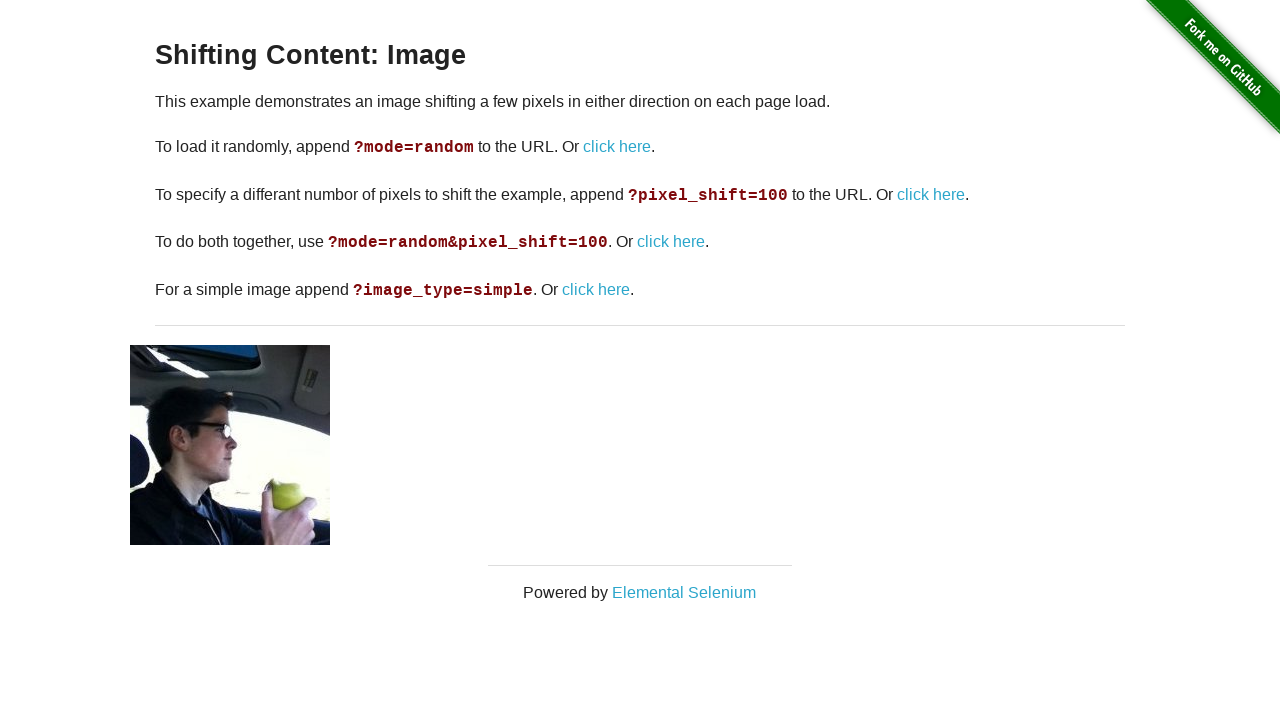

Recorded image position after refresh: {'x': 130, 'y': 344.65625, 'width': 200, 'height': 200}
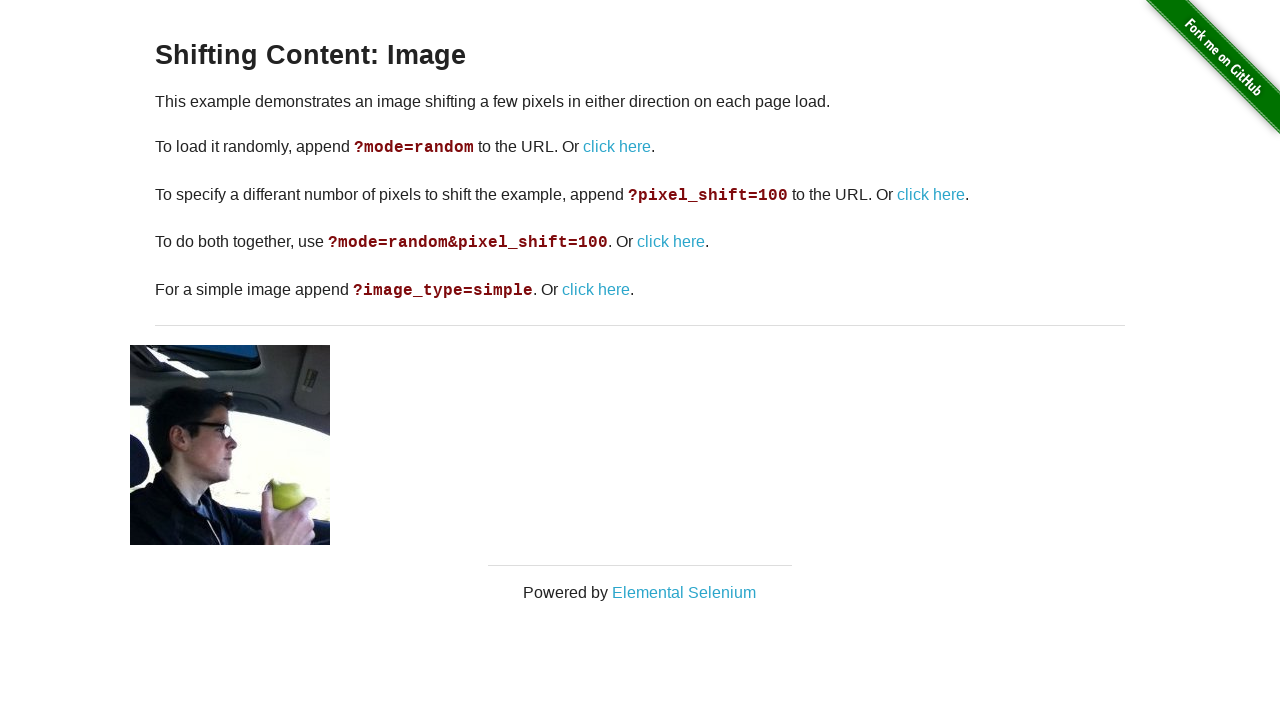

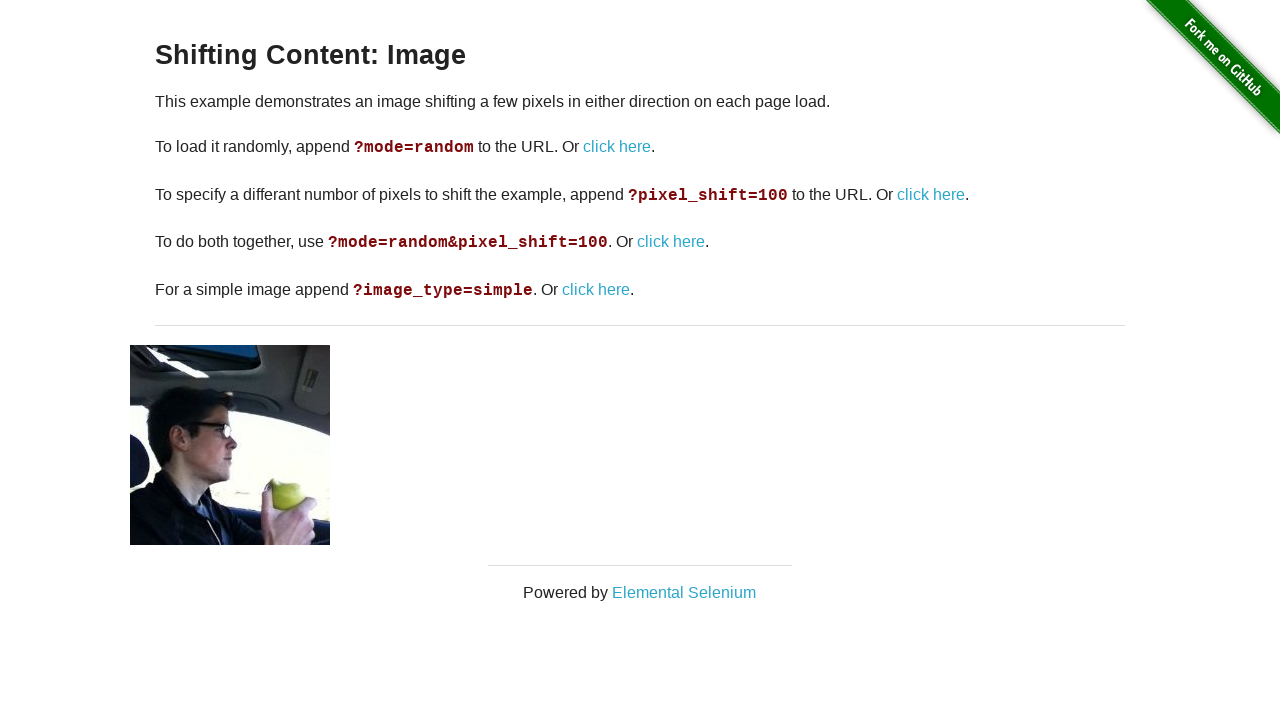